Tests file upload functionality by selecting a file via the file input element, submitting the form, and verifying the uploaded filename is displayed on the confirmation page.

Starting URL: https://the-internet.herokuapp.com/upload

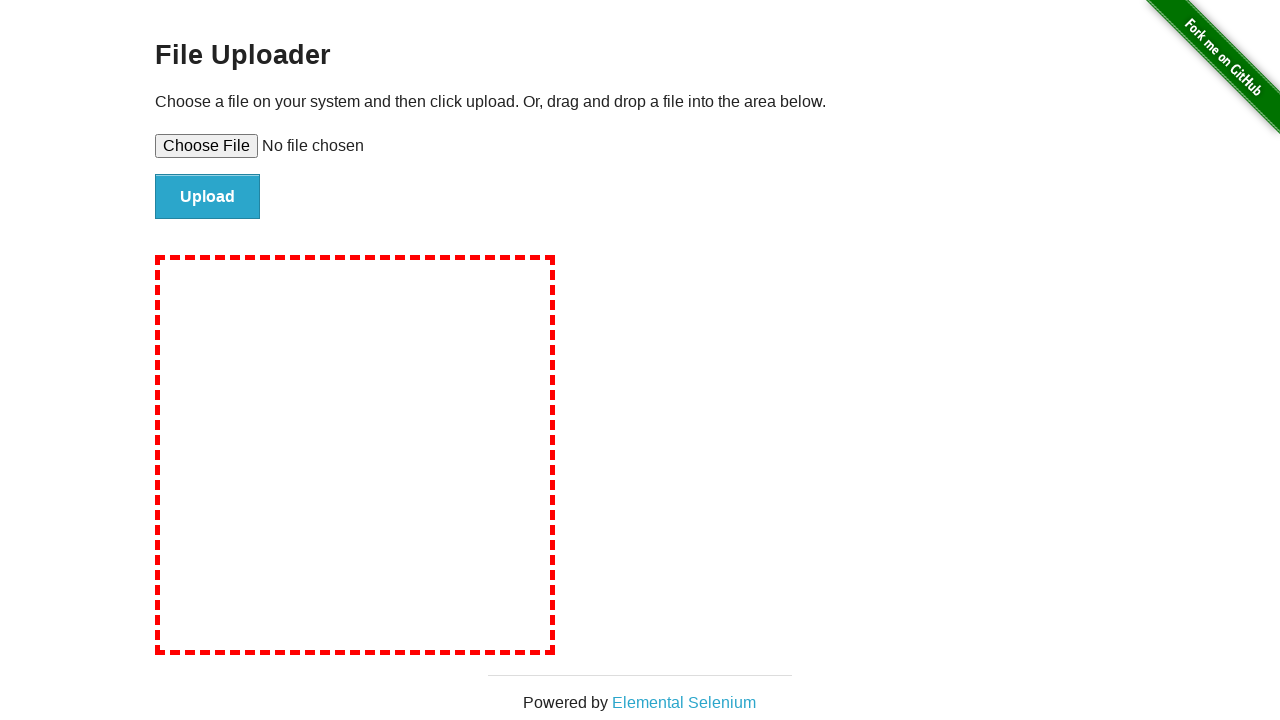

Created temporary test file for upload
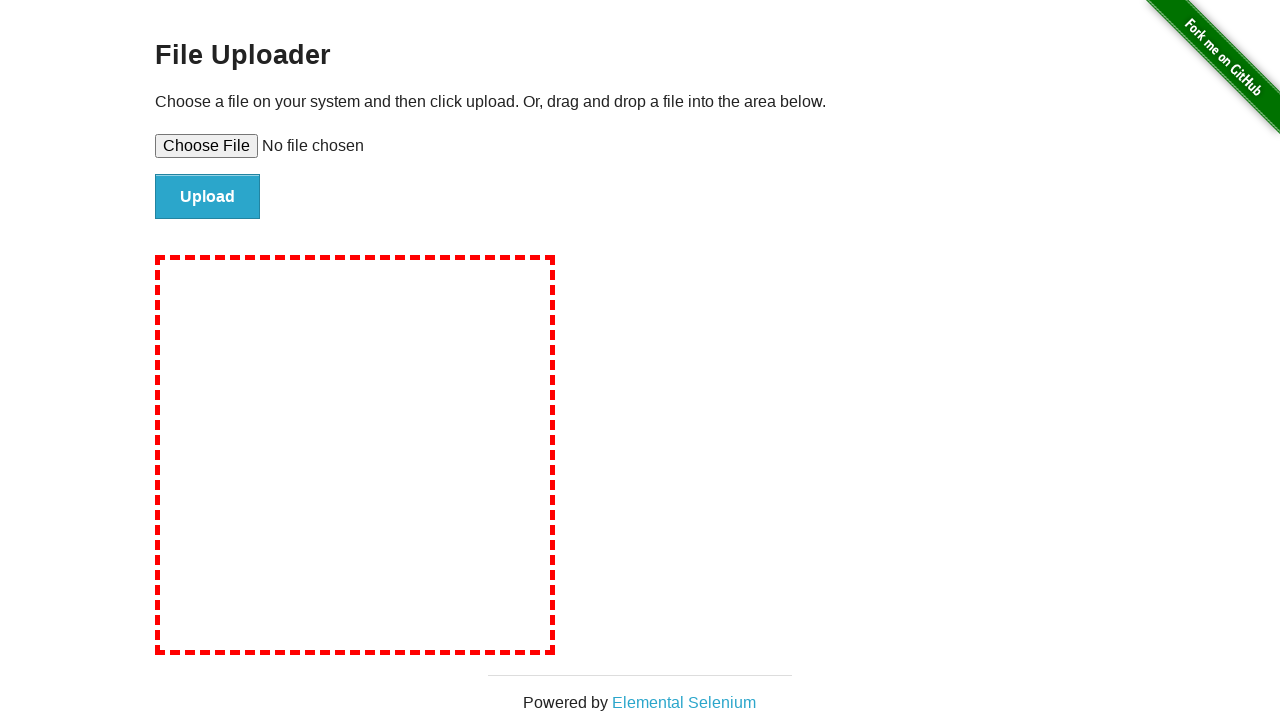

Selected test file via file input element
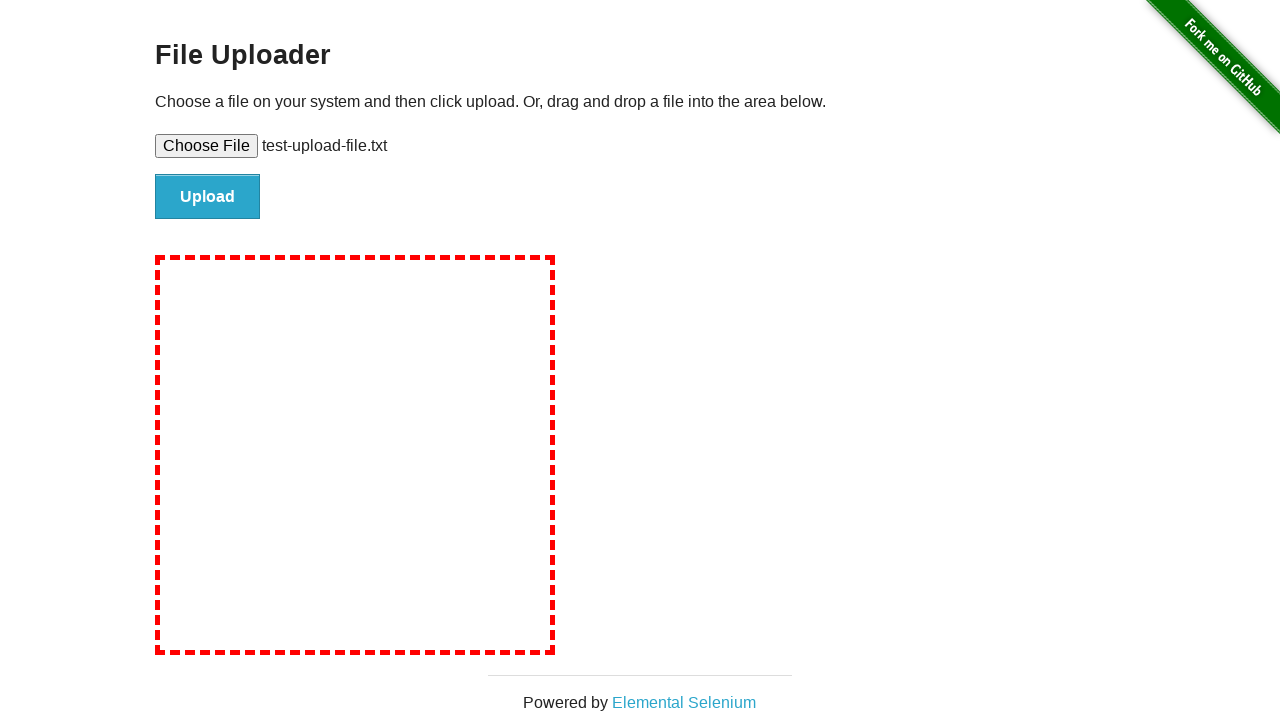

Clicked submit button to upload file at (208, 197) on #file-submit
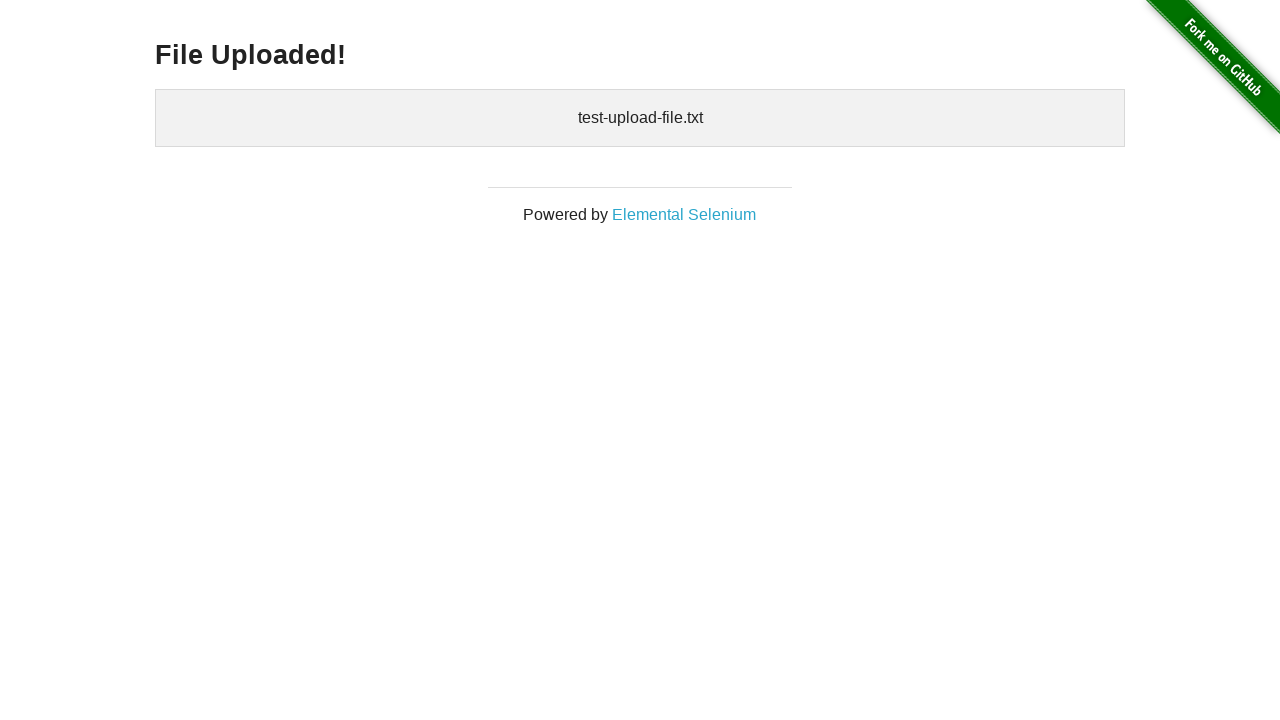

File upload confirmation page loaded with uploaded filename displayed
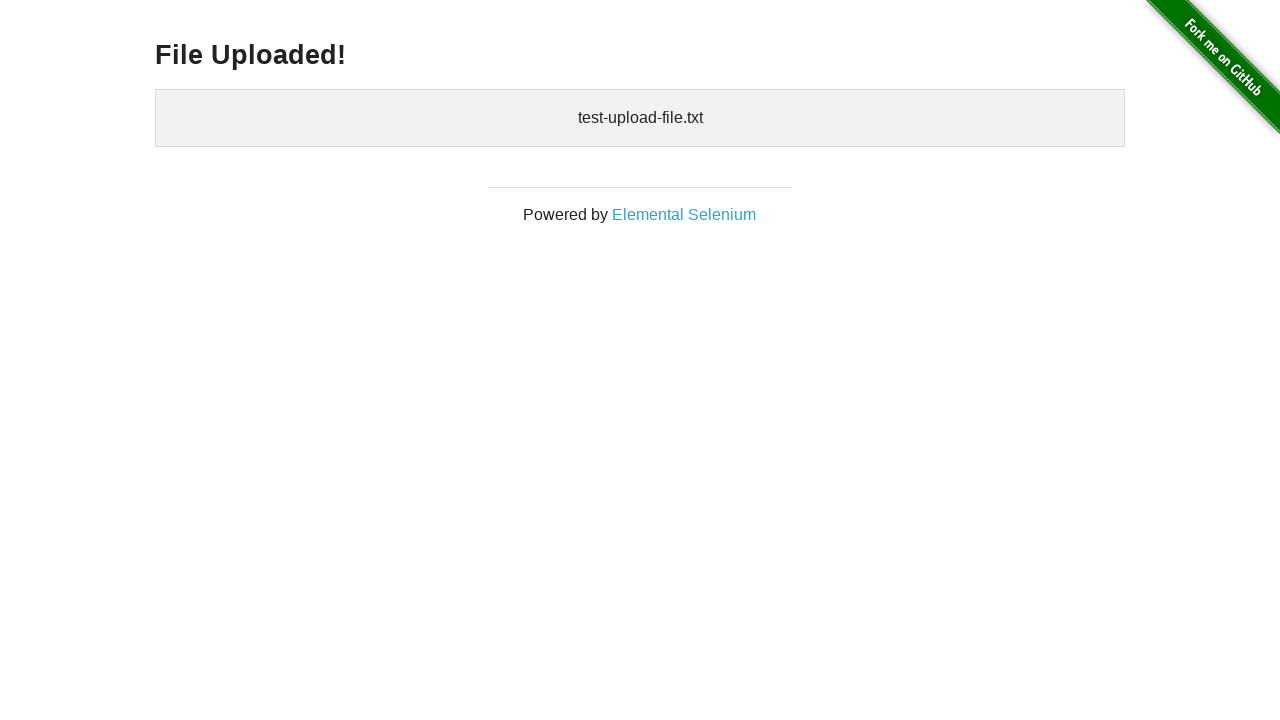

Cleaned up temporary test file
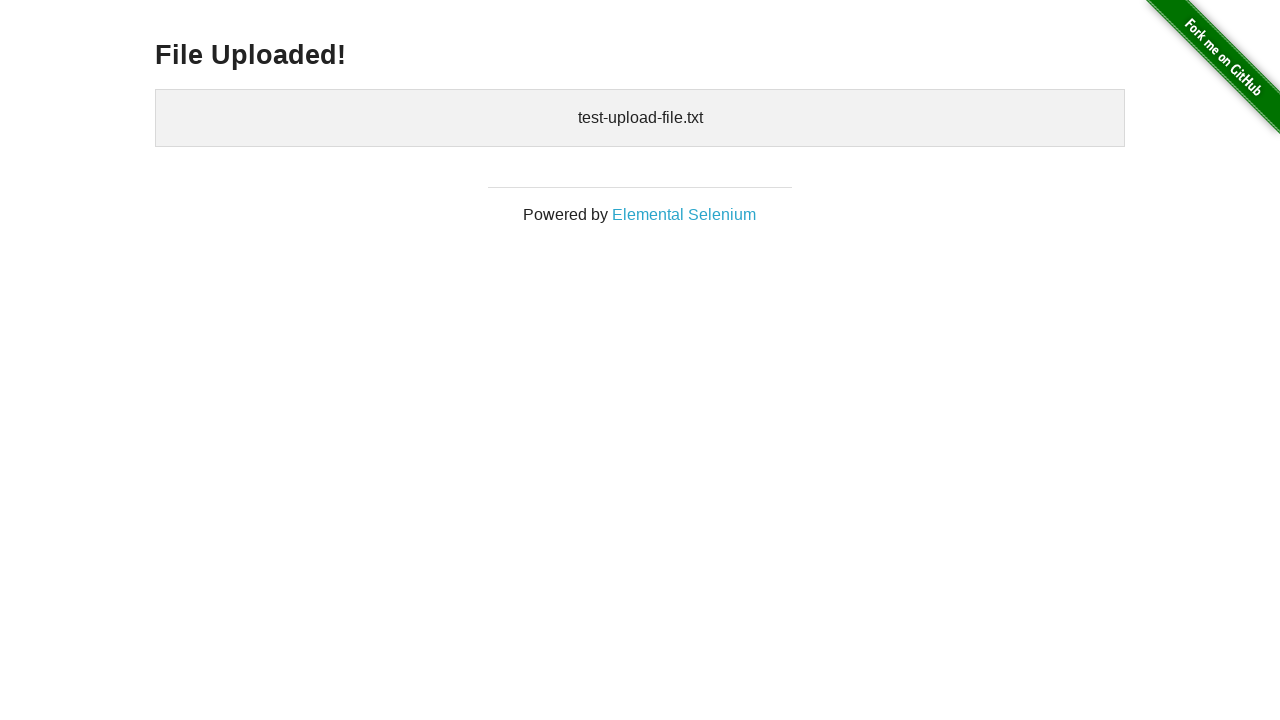

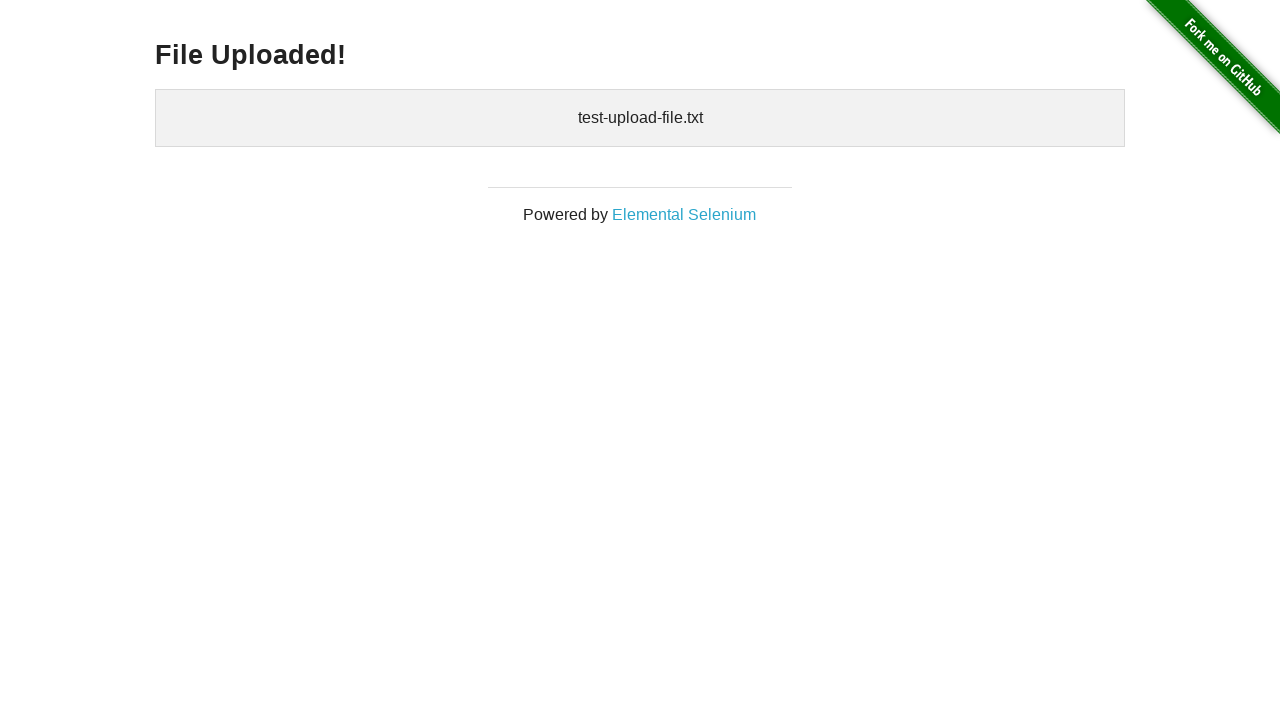